Tests the SpiceJet flight booking interface by selecting the round trip option and clicking on the date/calendar input field.

Starting URL: https://www.spicejet.com/

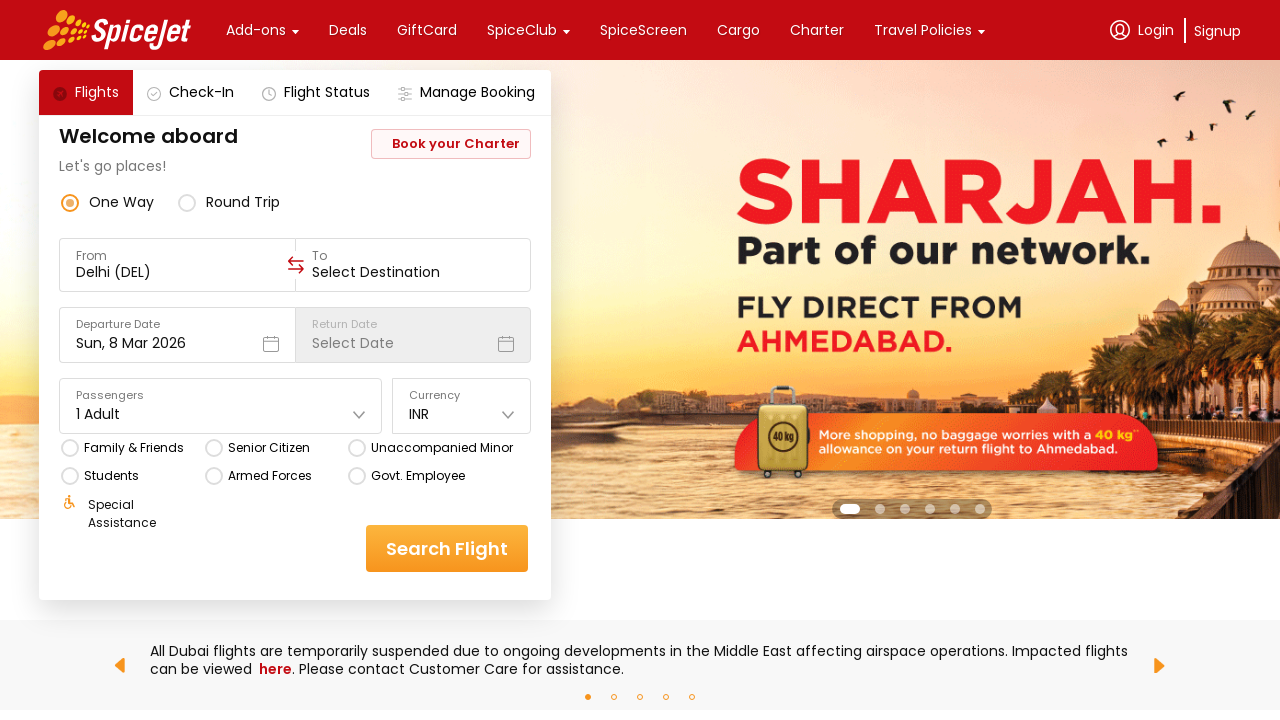

Page loaded and network idle state reached
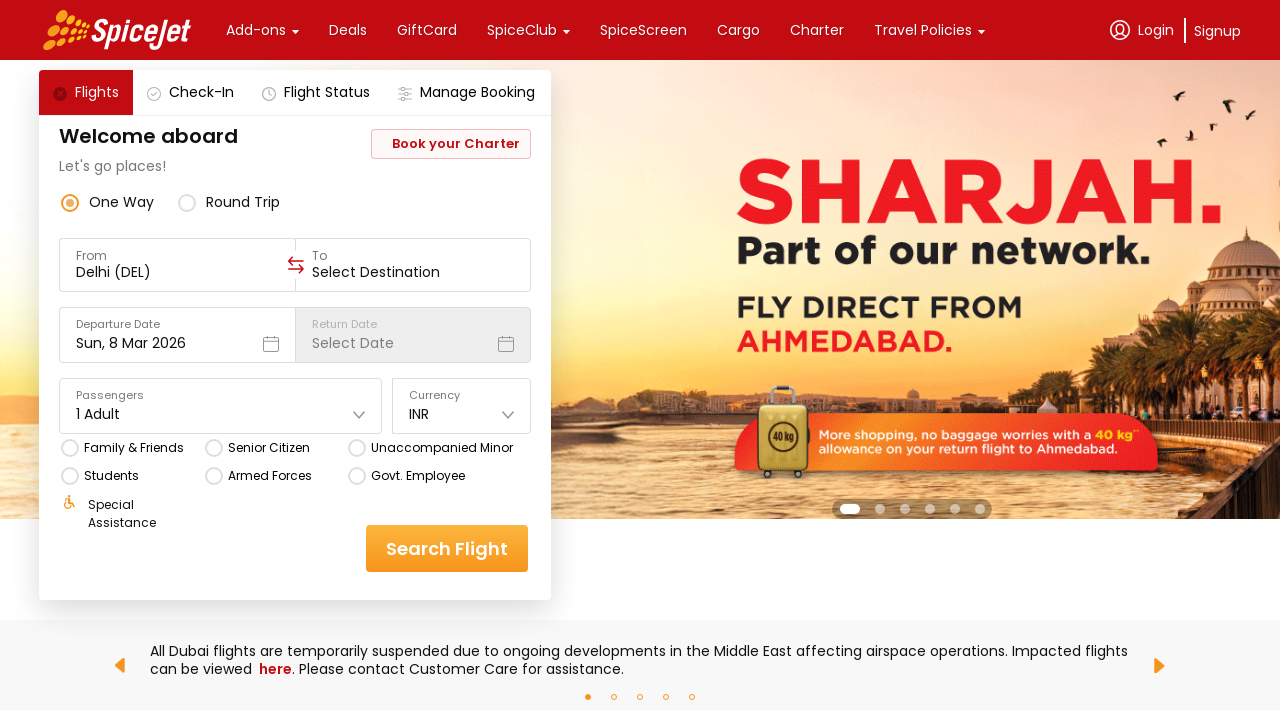

Clicked on 'round trip' flight option at (243, 202) on xpath=//div[contains(text(),'round trip')]
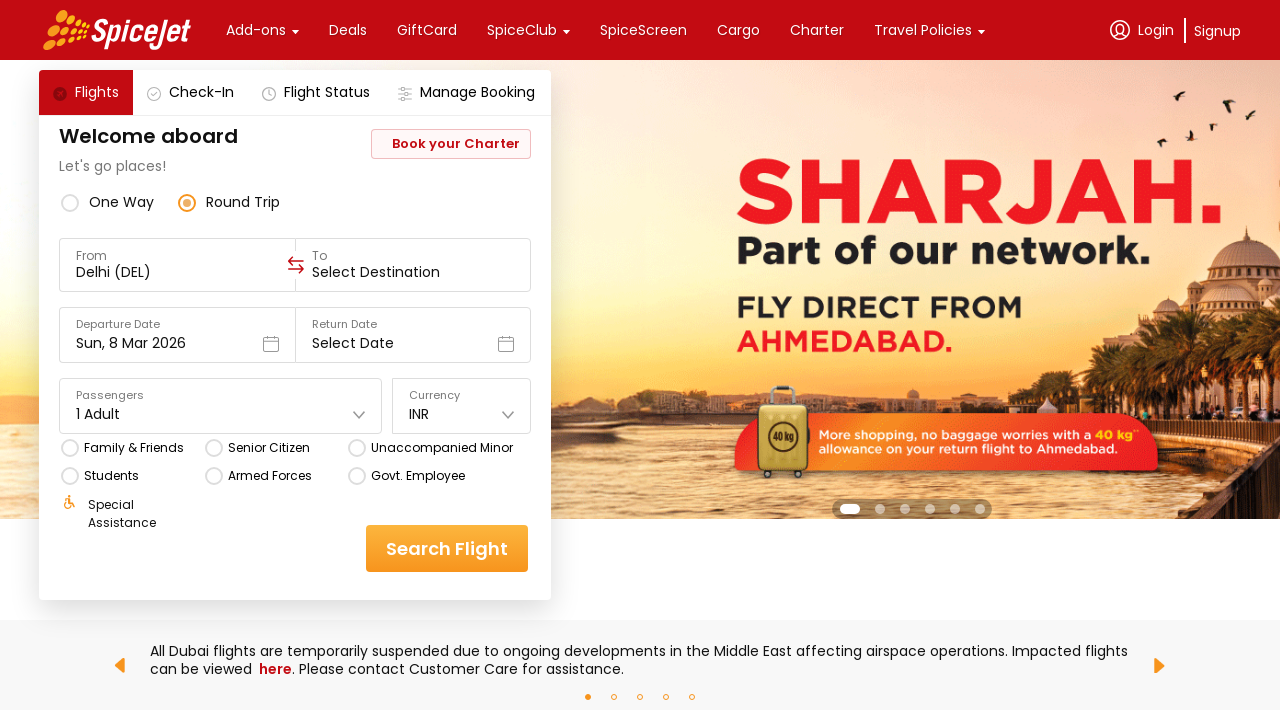

Clicked on date input field to open calendar at (178, 272) on input.css-1cwyjr8.r-homxoj.r-ubezar.r-10paoce.r-13qz1uu
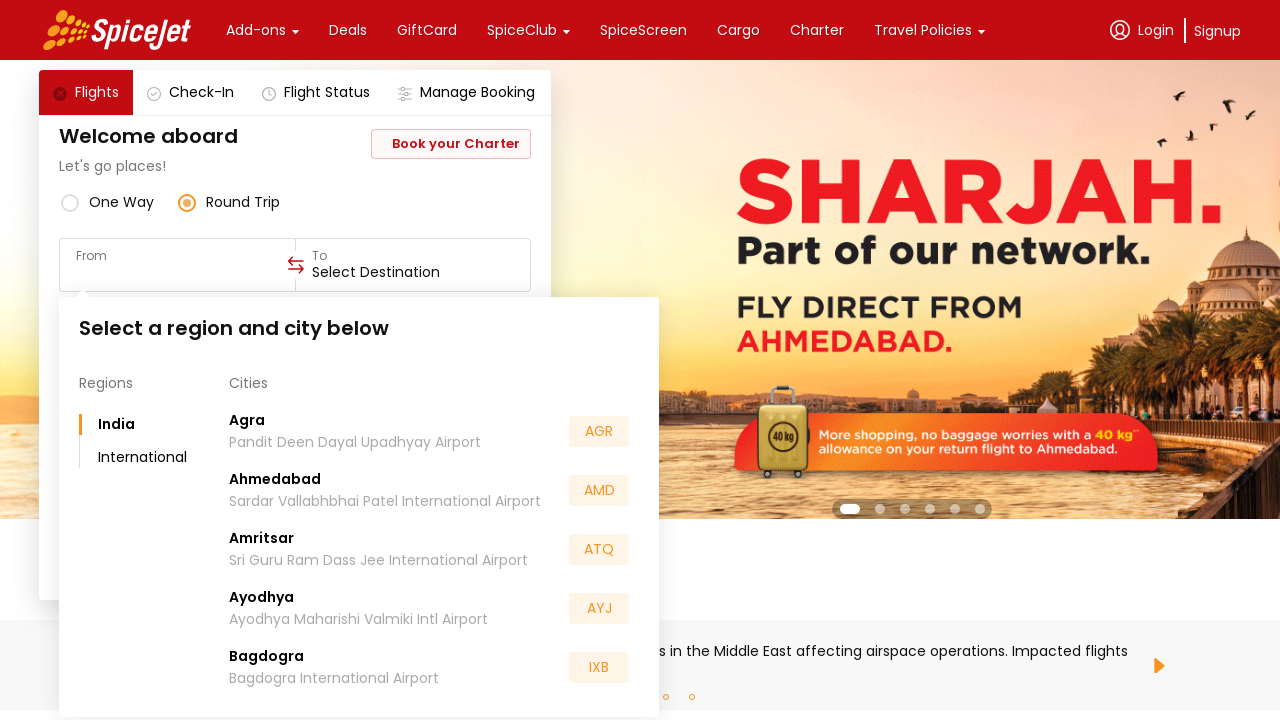

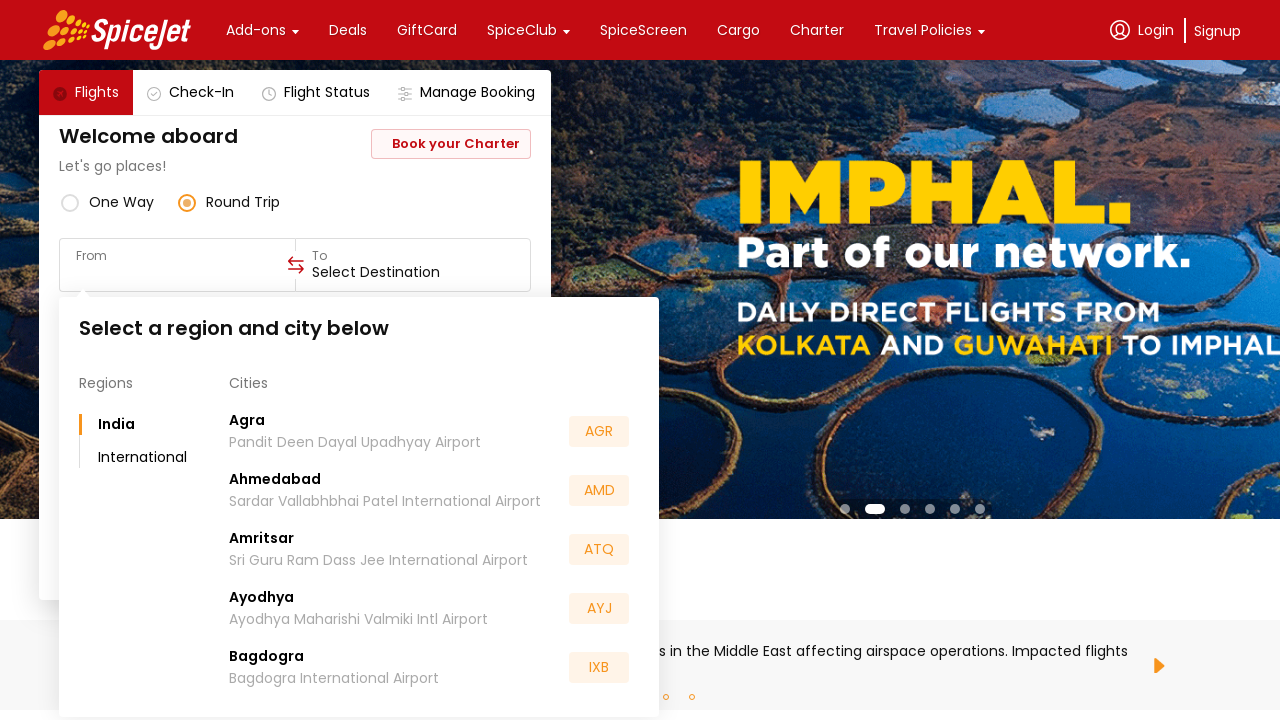